Tests e-commerce functionality by searching for products containing "ca", adding Cashews to cart, and proceeding through checkout

Starting URL: https://rahulshettyacademy.com/seleniumPractise/#/

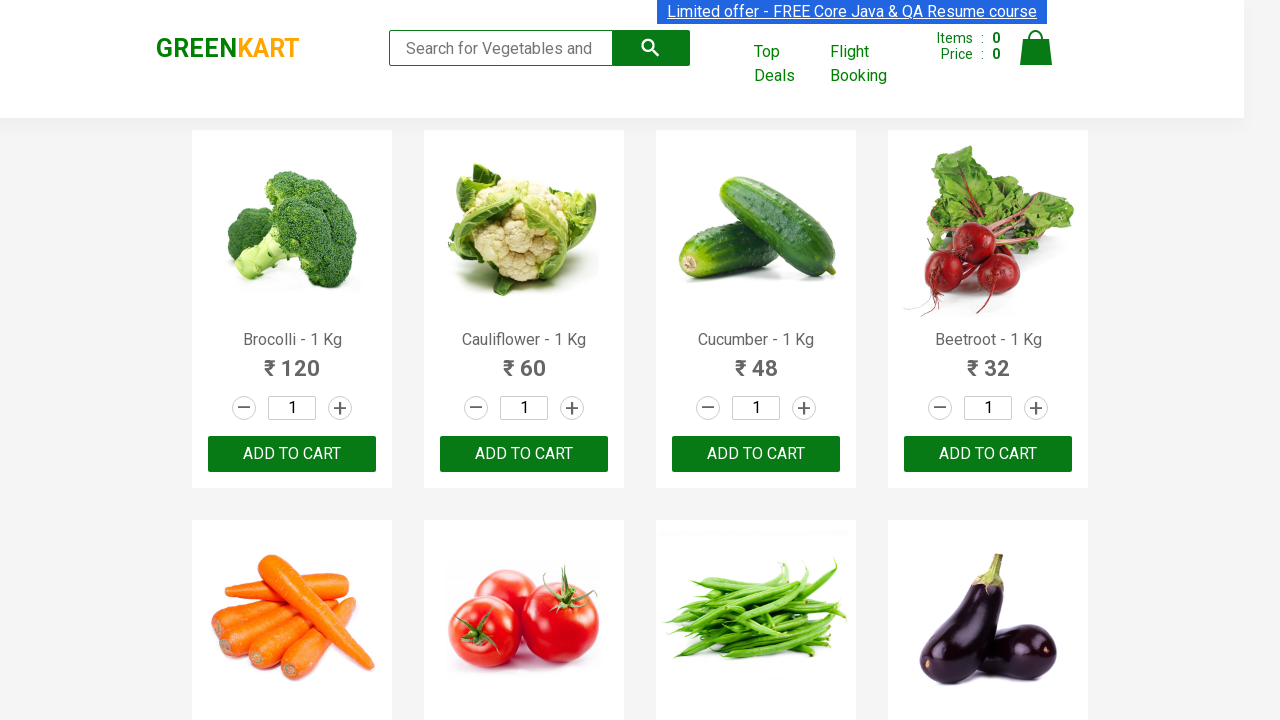

Filled search field with 'ca' to filter products on .search-keyword
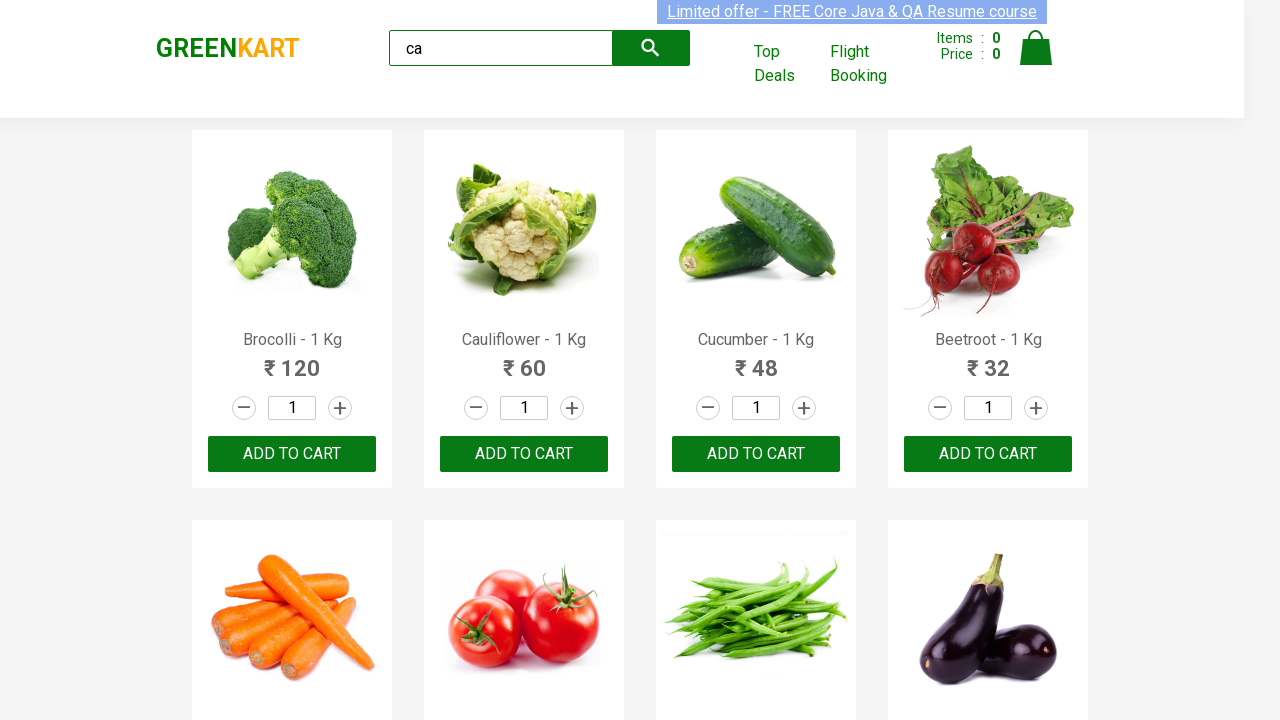

Waited for products to filter
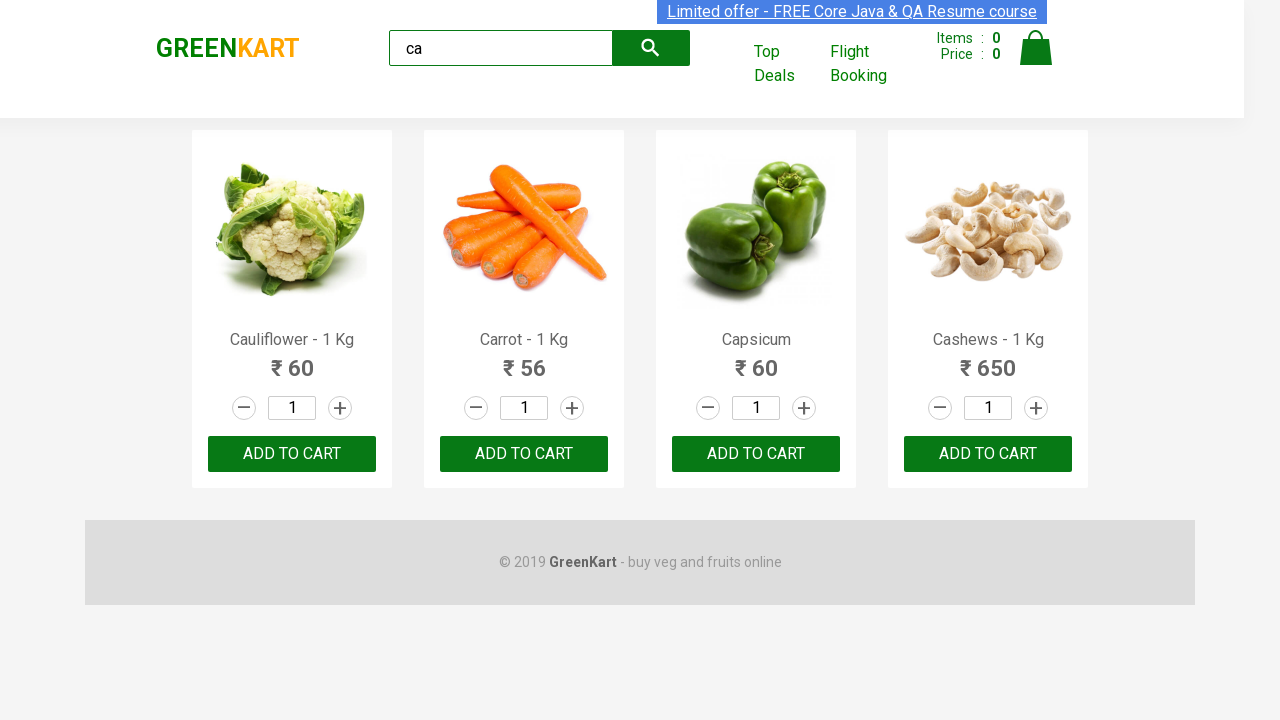

Retrieved product name: Cauliflower - 1 Kg
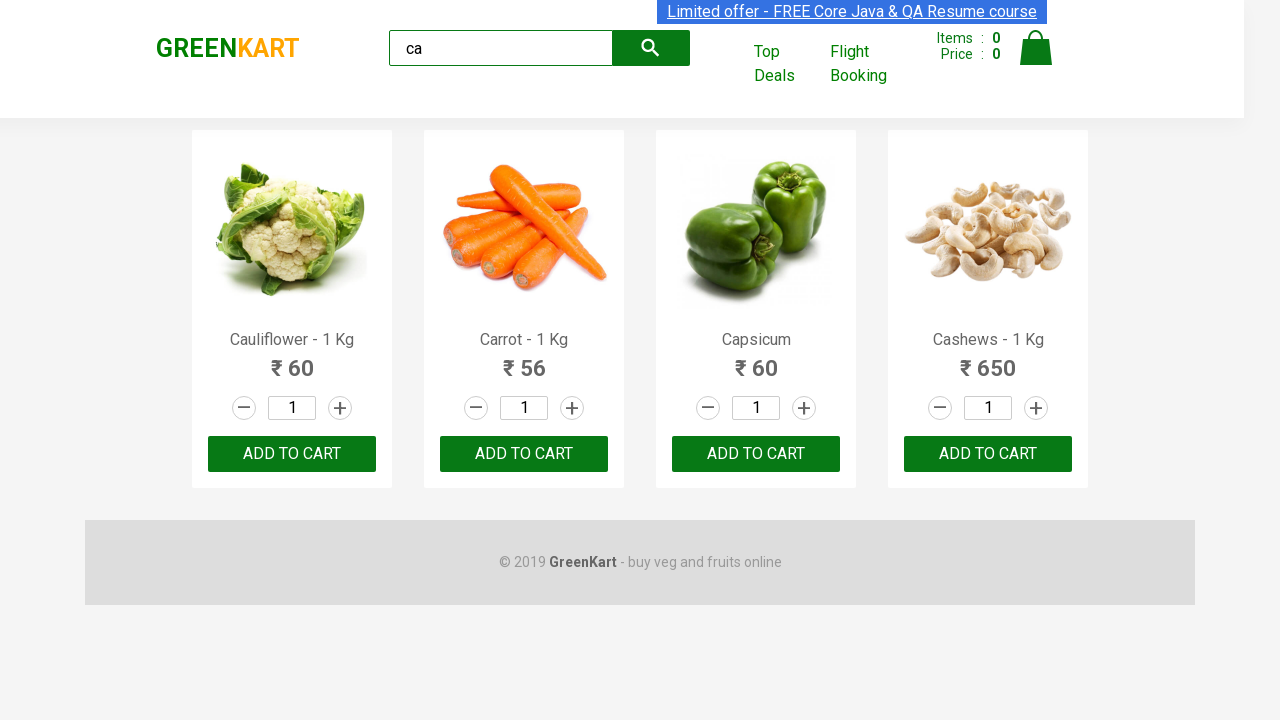

Retrieved product name: Carrot - 1 Kg
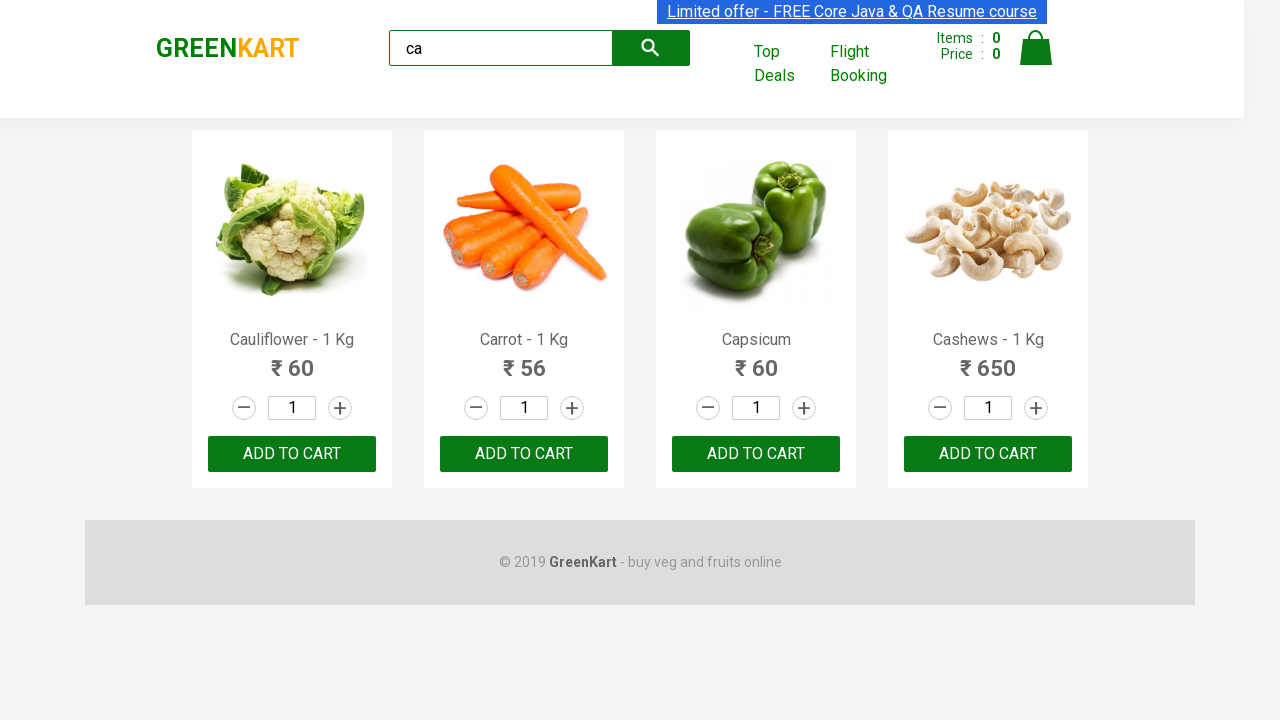

Retrieved product name: Capsicum
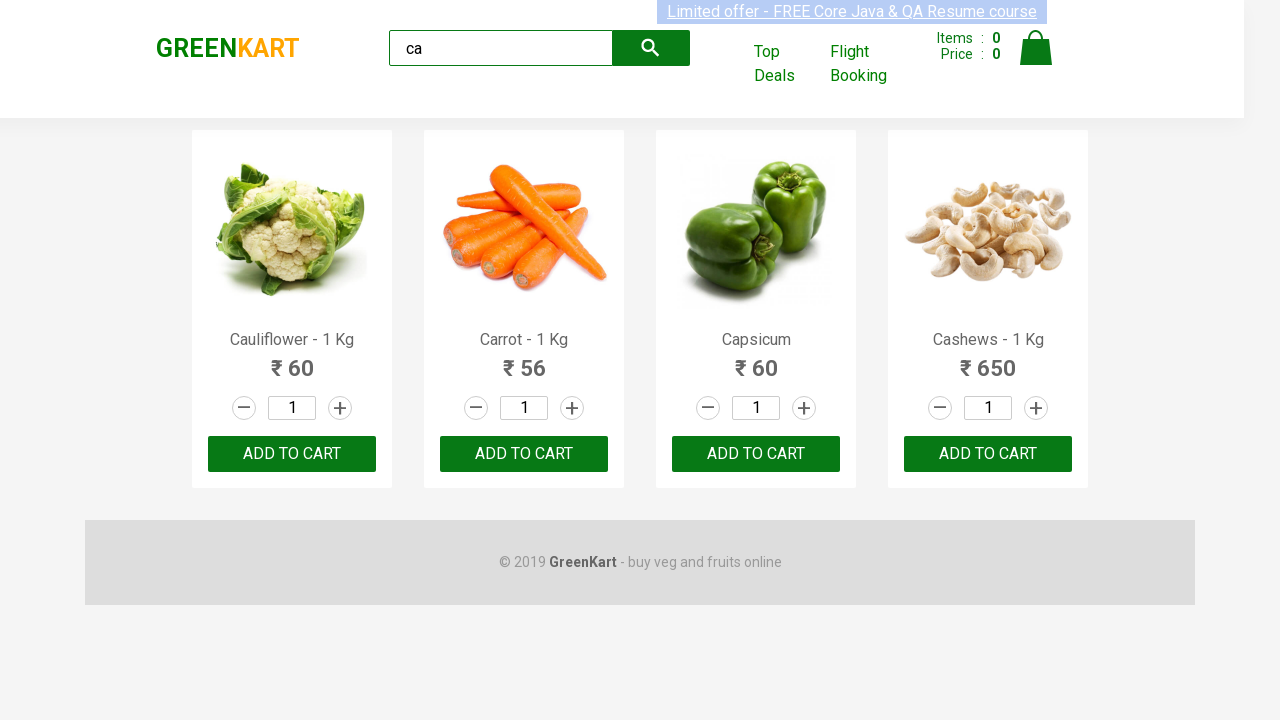

Retrieved product name: Cashews - 1 Kg
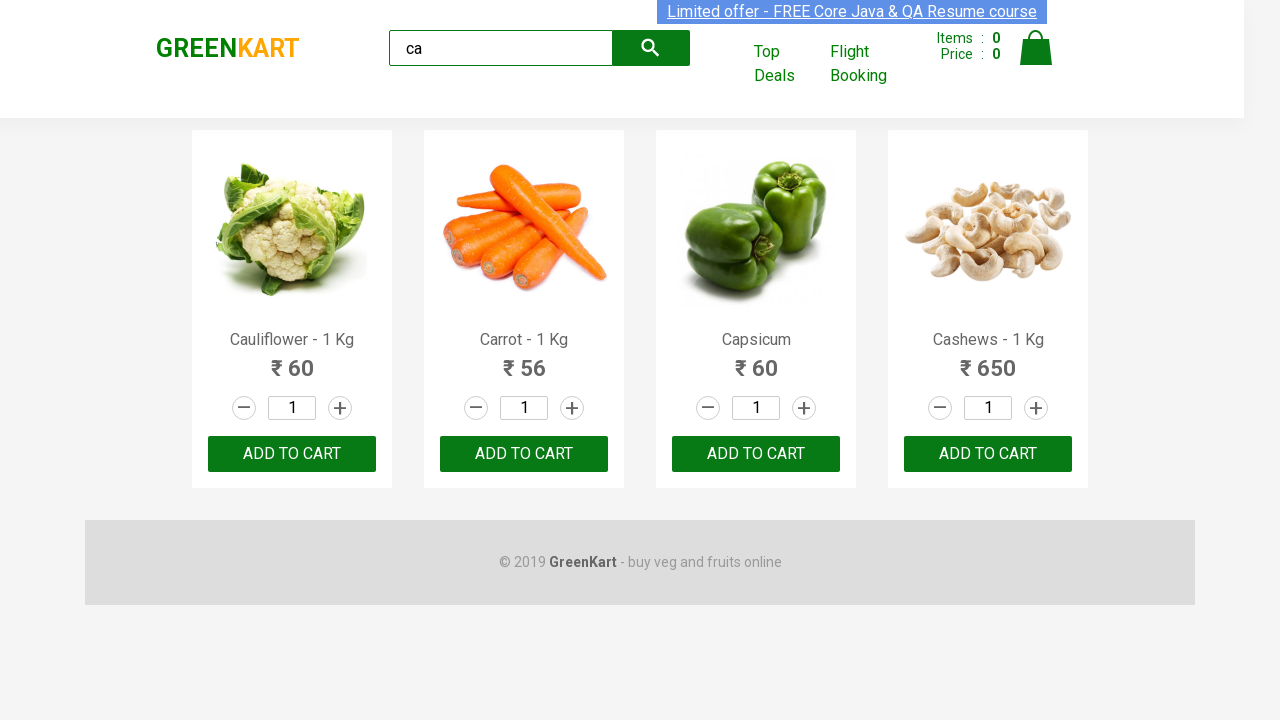

Clicked 'Add to cart' button for Cashews at (988, 454) on .products .product >> nth=3 >> button
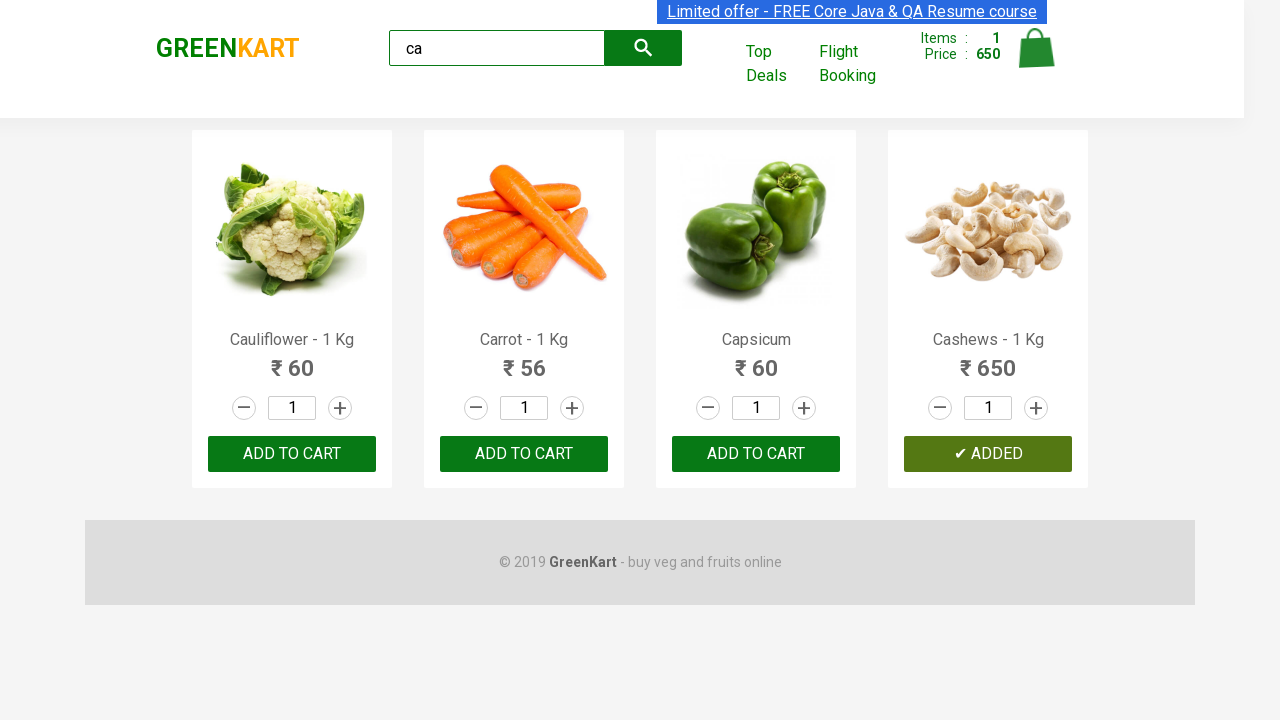

Clicked cart icon to view cart at (1036, 59) on .cart-icon
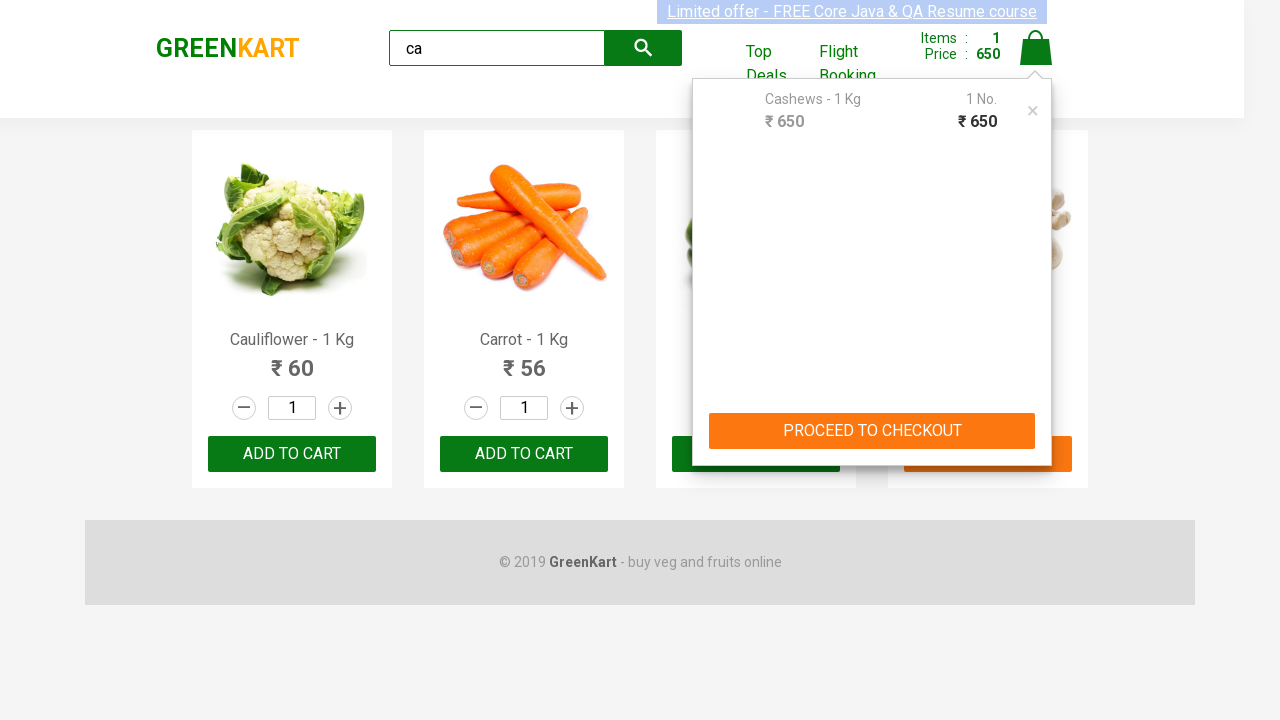

Clicked 'PROCEED TO CHECKOUT' button at (872, 431) on text=PROCEED TO CHECKOUT
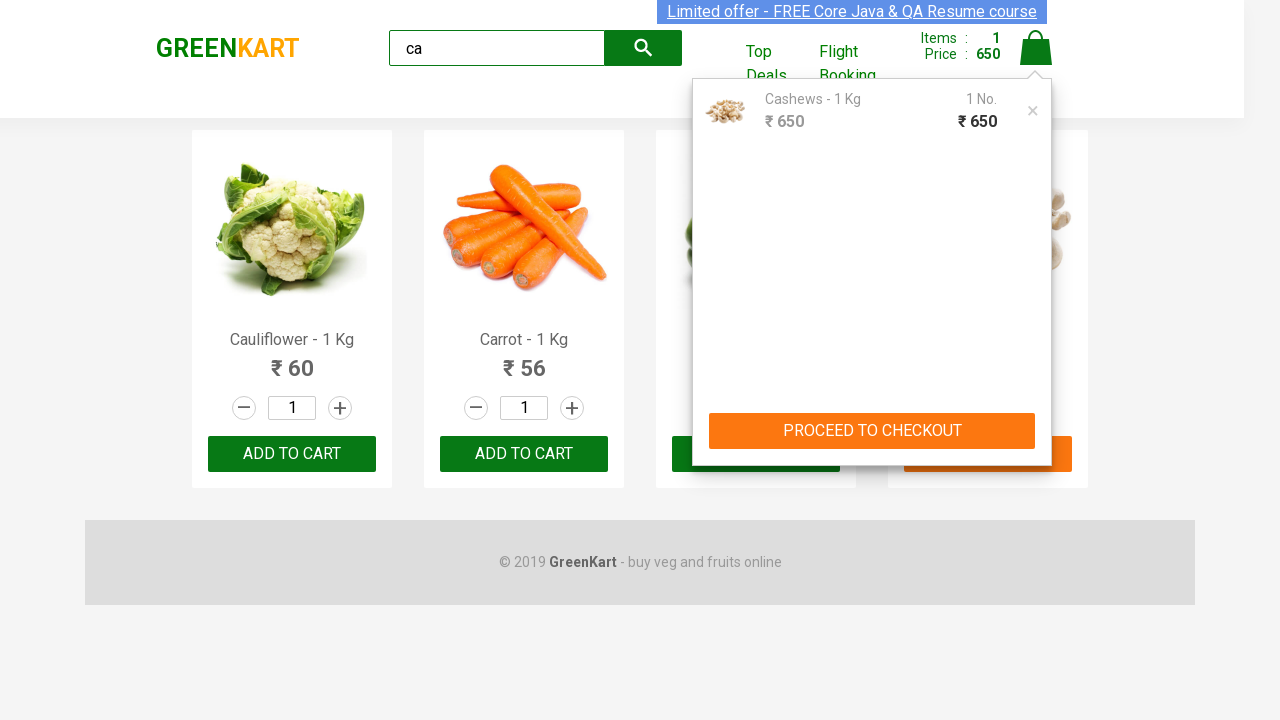

Clicked 'Place Order' button to complete checkout at (1036, 420) on text=Place Order
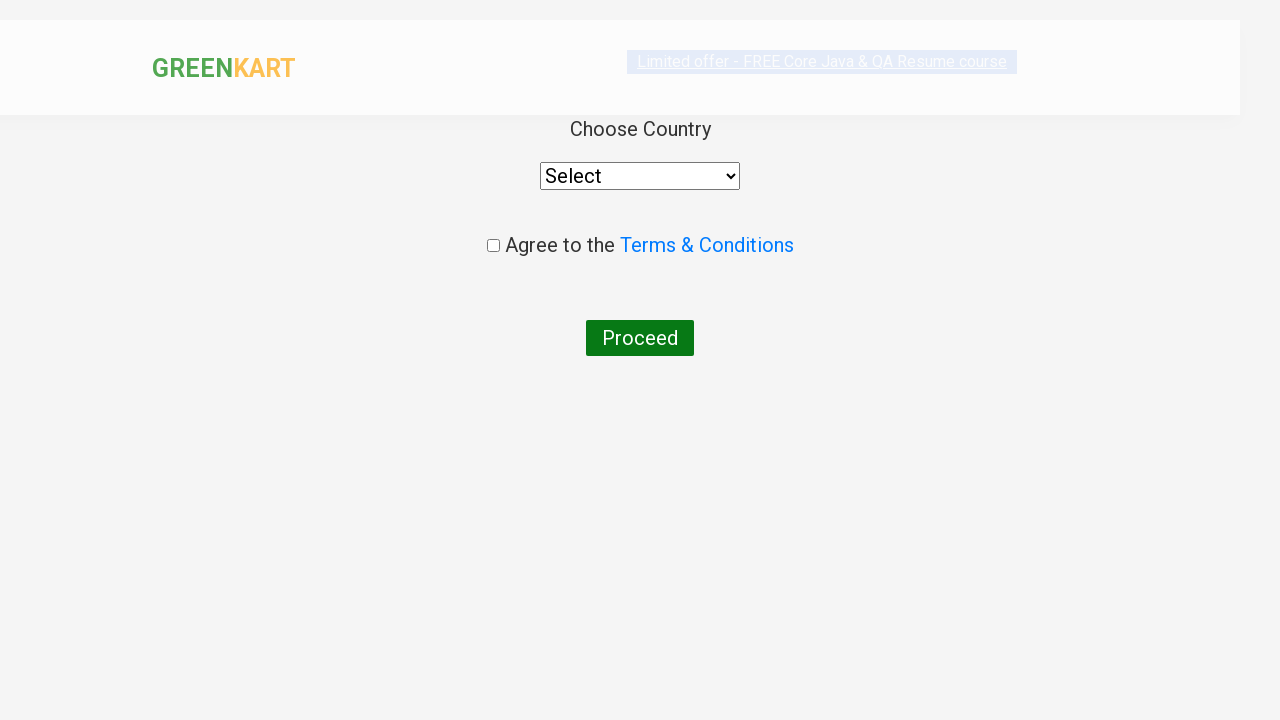

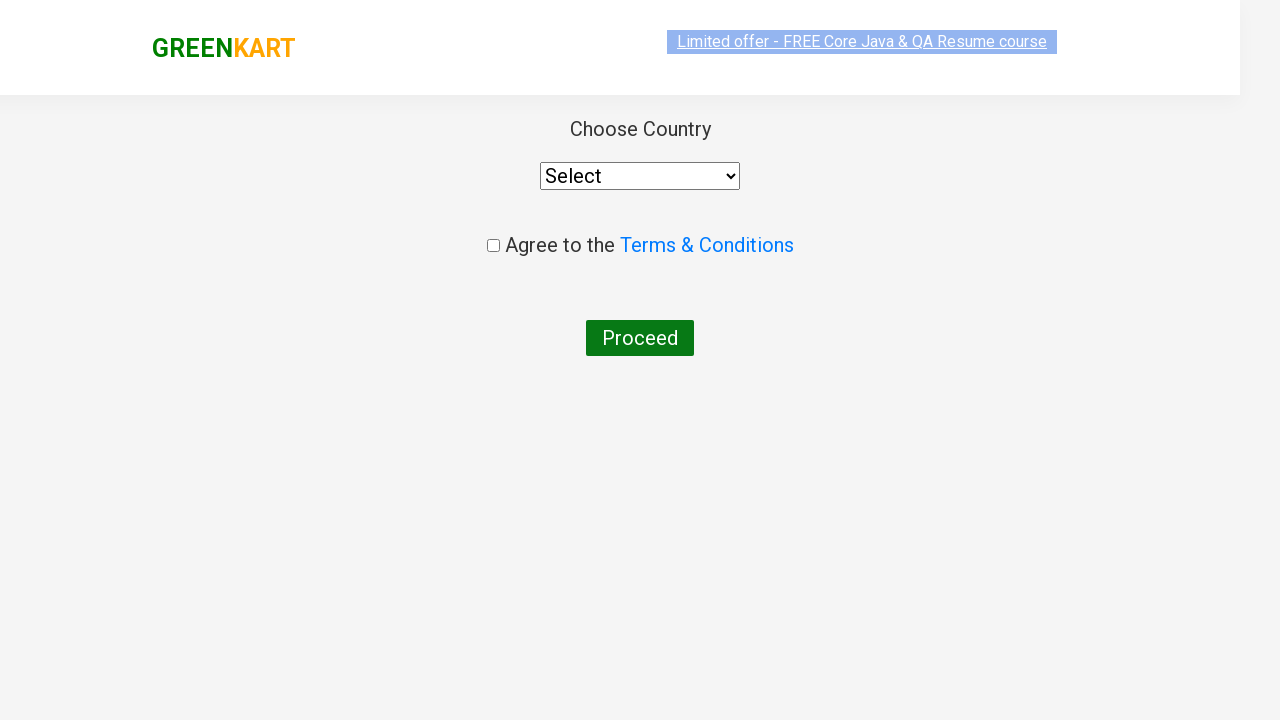